Tests a registration form by filling all form input fields with test data (name, email, phone, address) and submitting the form.

Starting URL: http://suninjuly.github.io/registration1.html

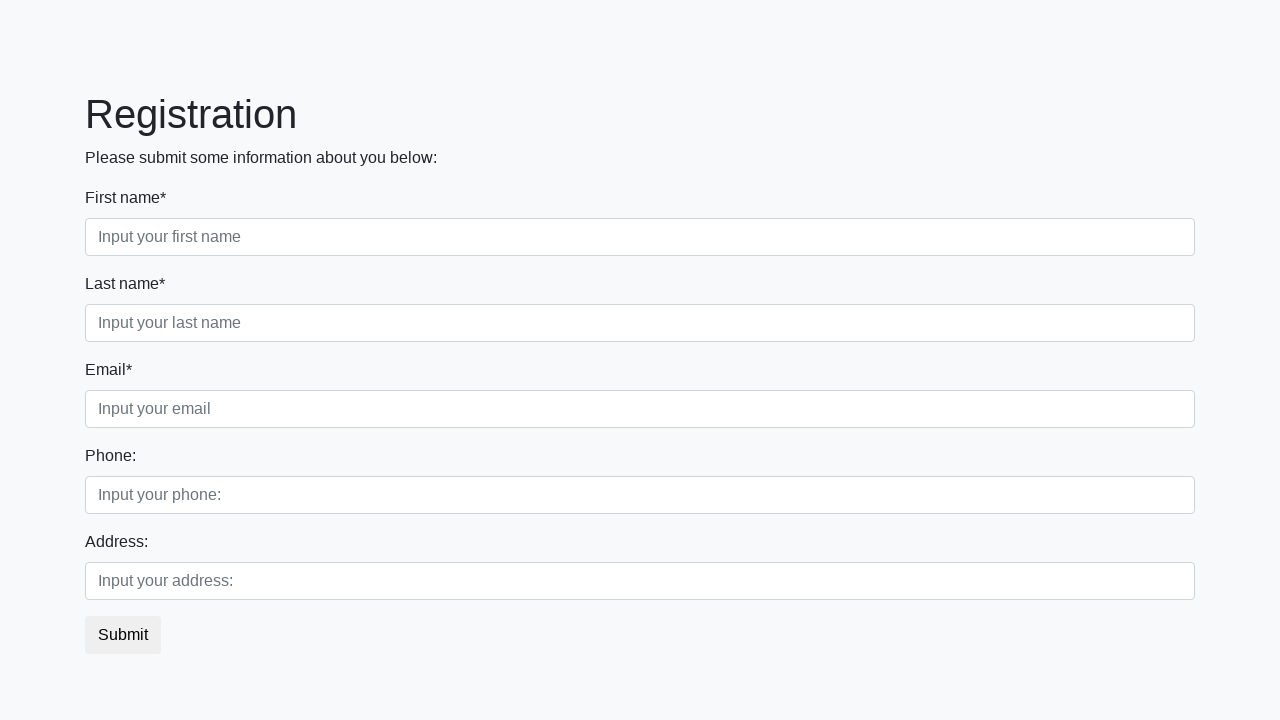

Form inputs loaded and are ready
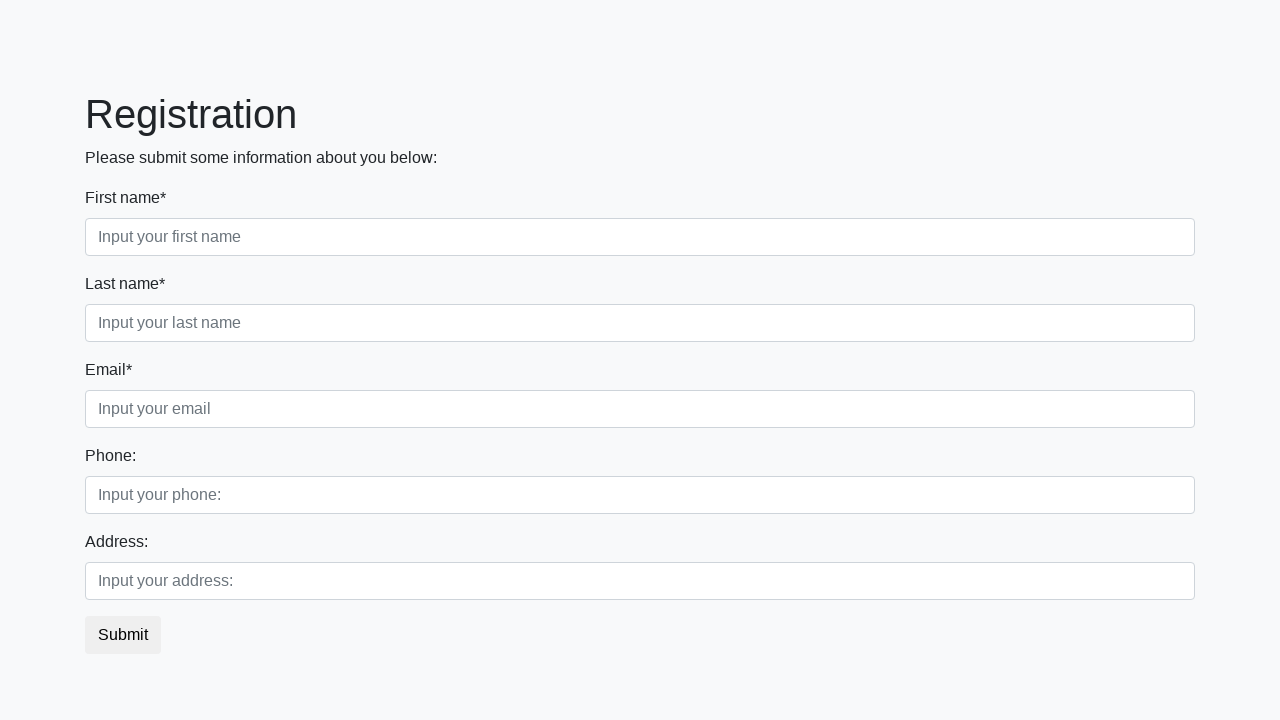

Retrieved all form input fields
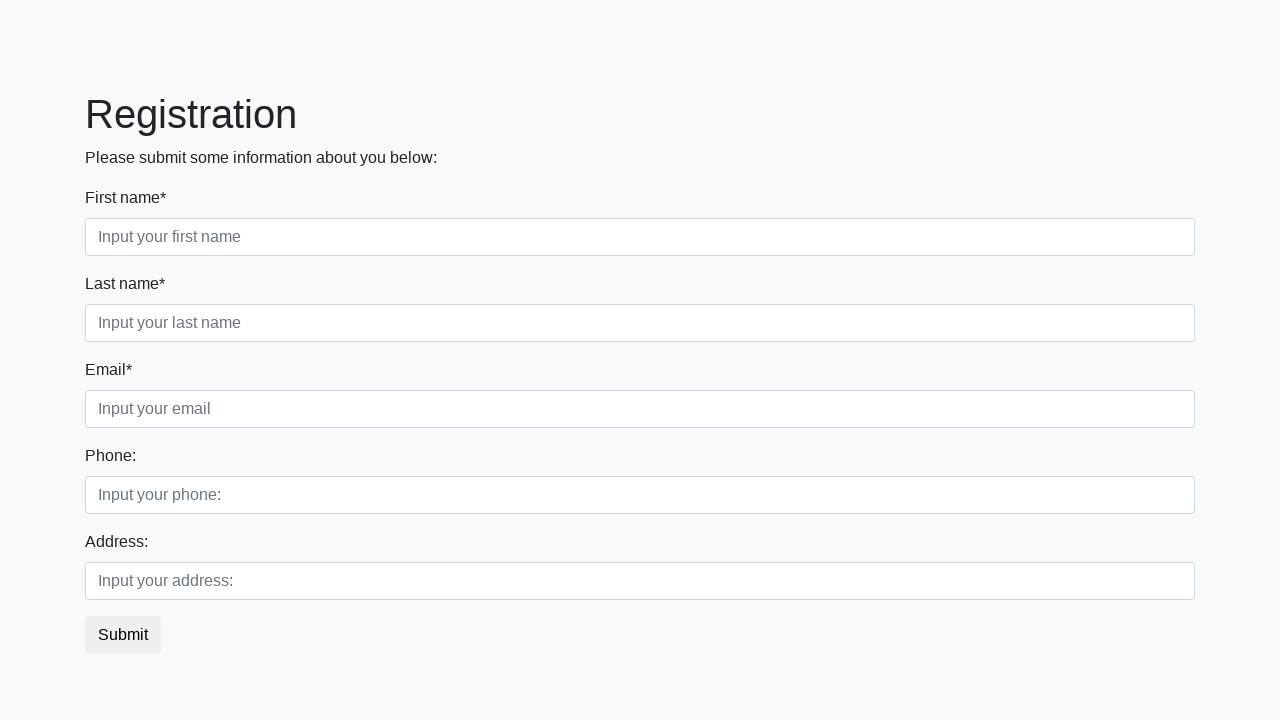

Filled form field 1 with 'aggie' on .form-control >> nth=0
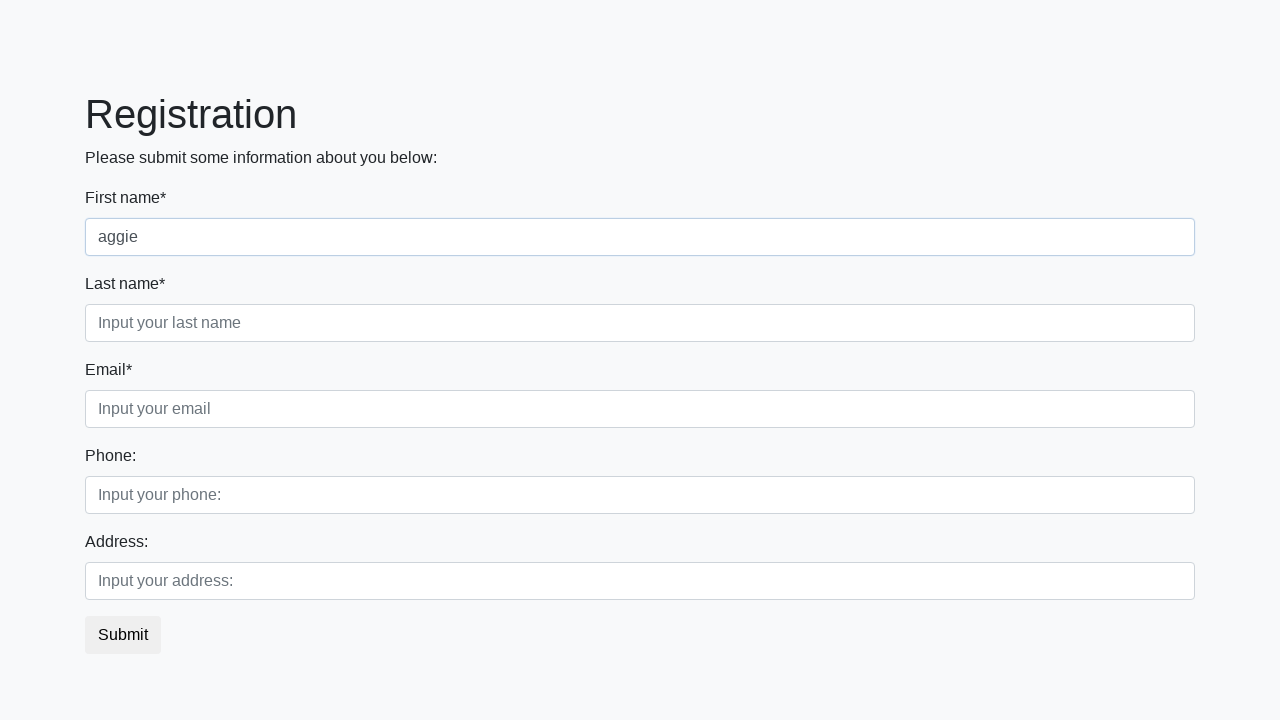

Filled form field 2 with 'aggie@mail.com' on .form-control >> nth=1
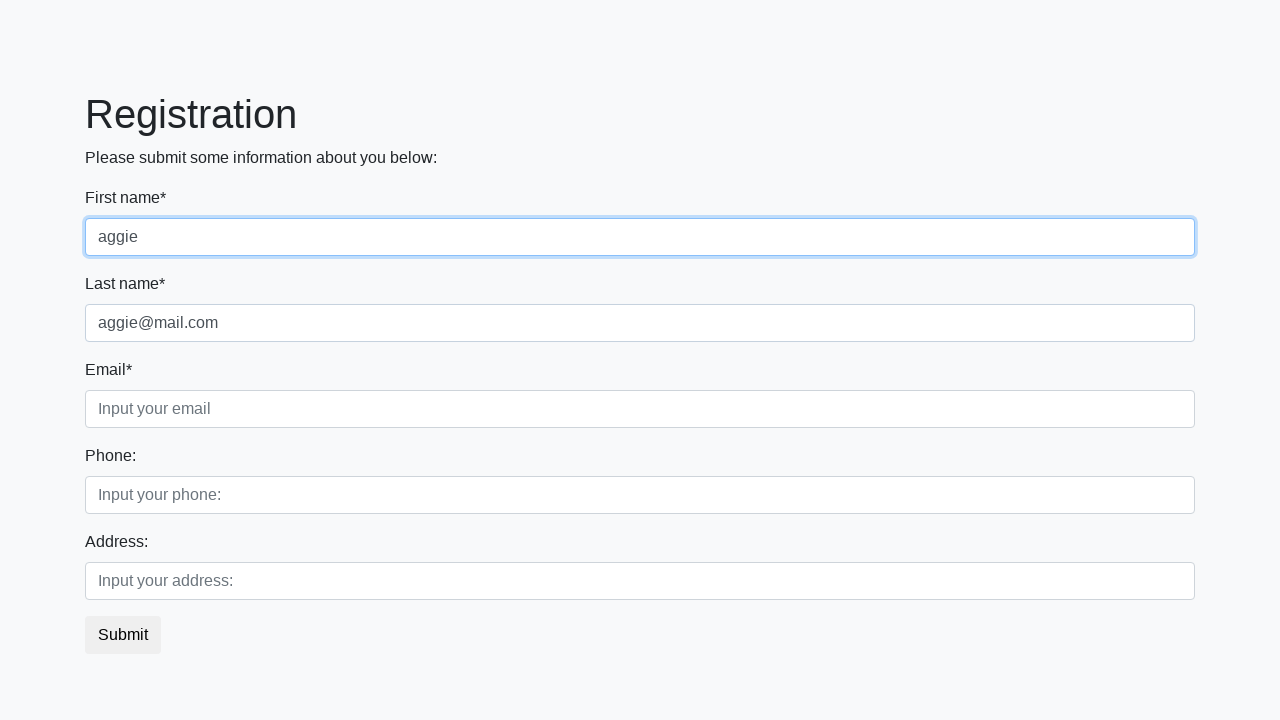

Filled form field 3 with '86977887' on .form-control >> nth=2
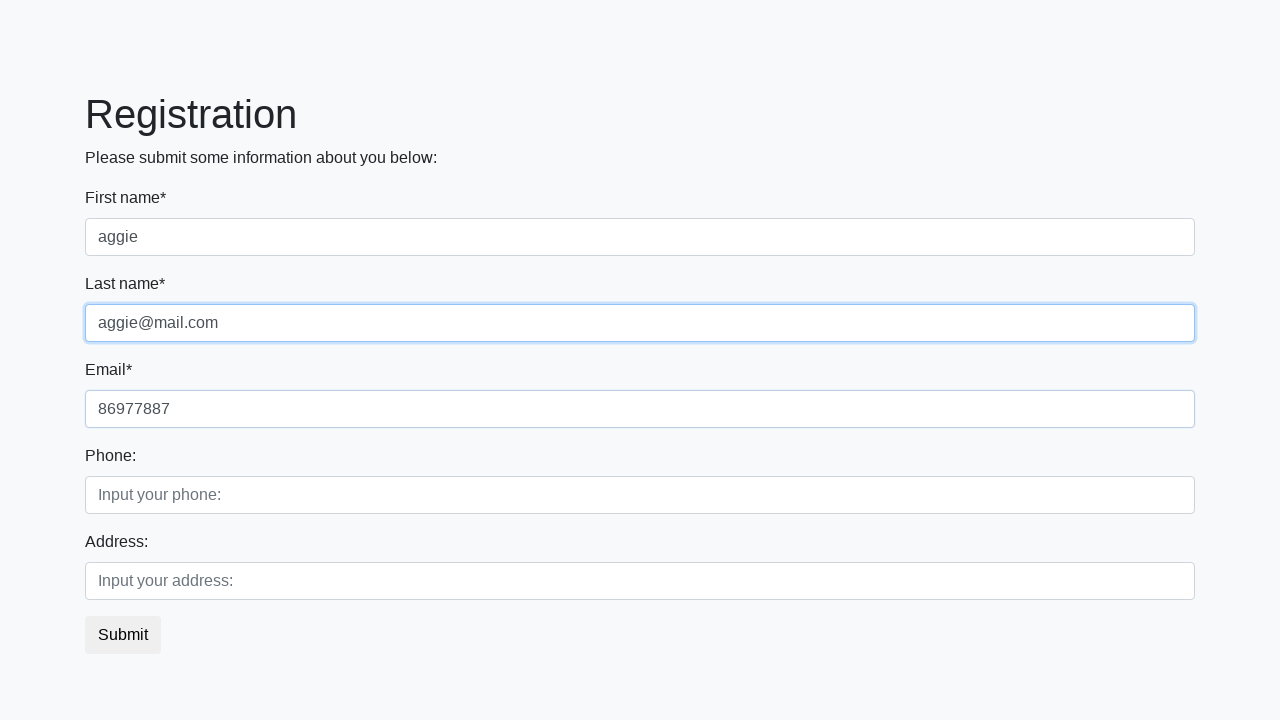

Filled form field 4 with 'gatve' on .form-control >> nth=3
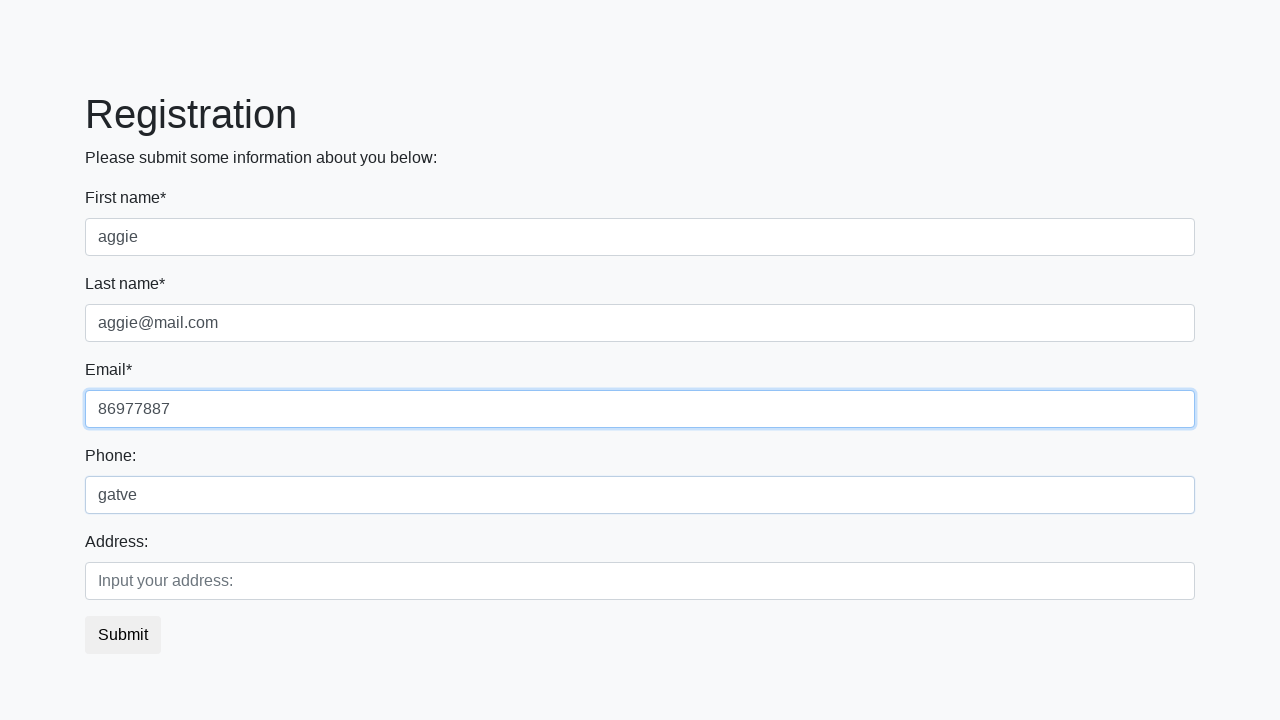

Clicked the submit button to register at (123, 635) on .btn-default
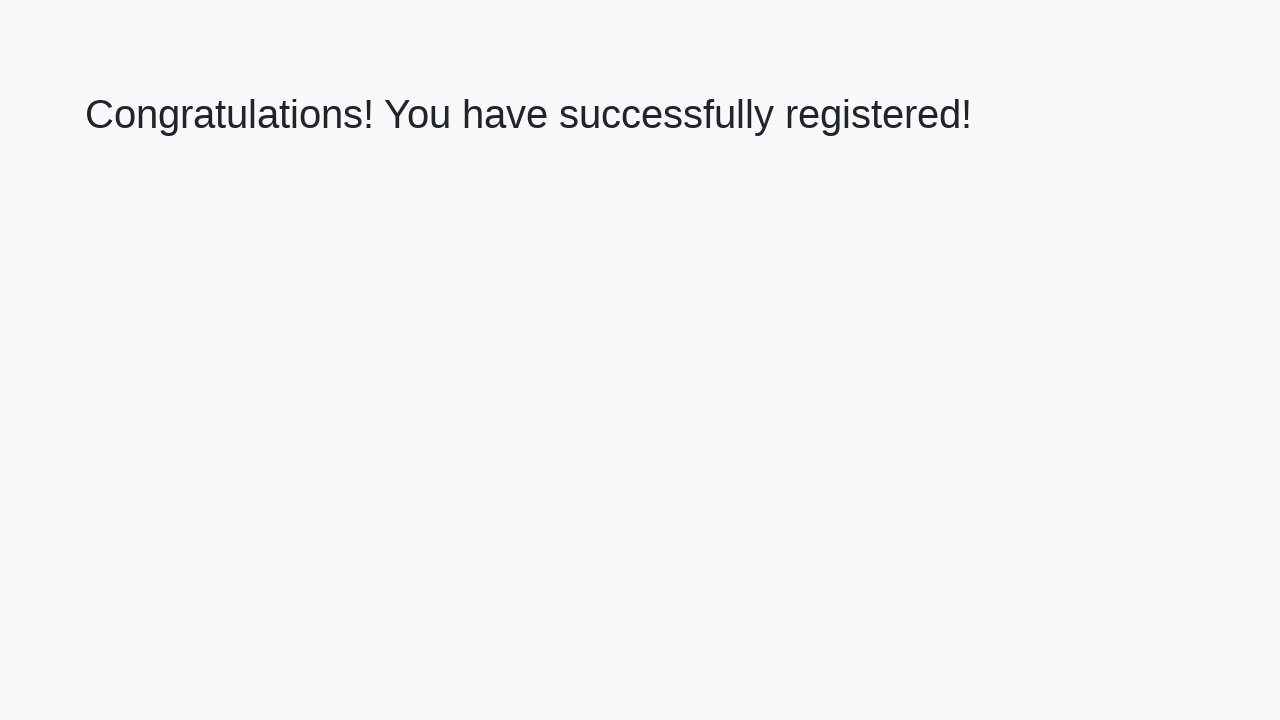

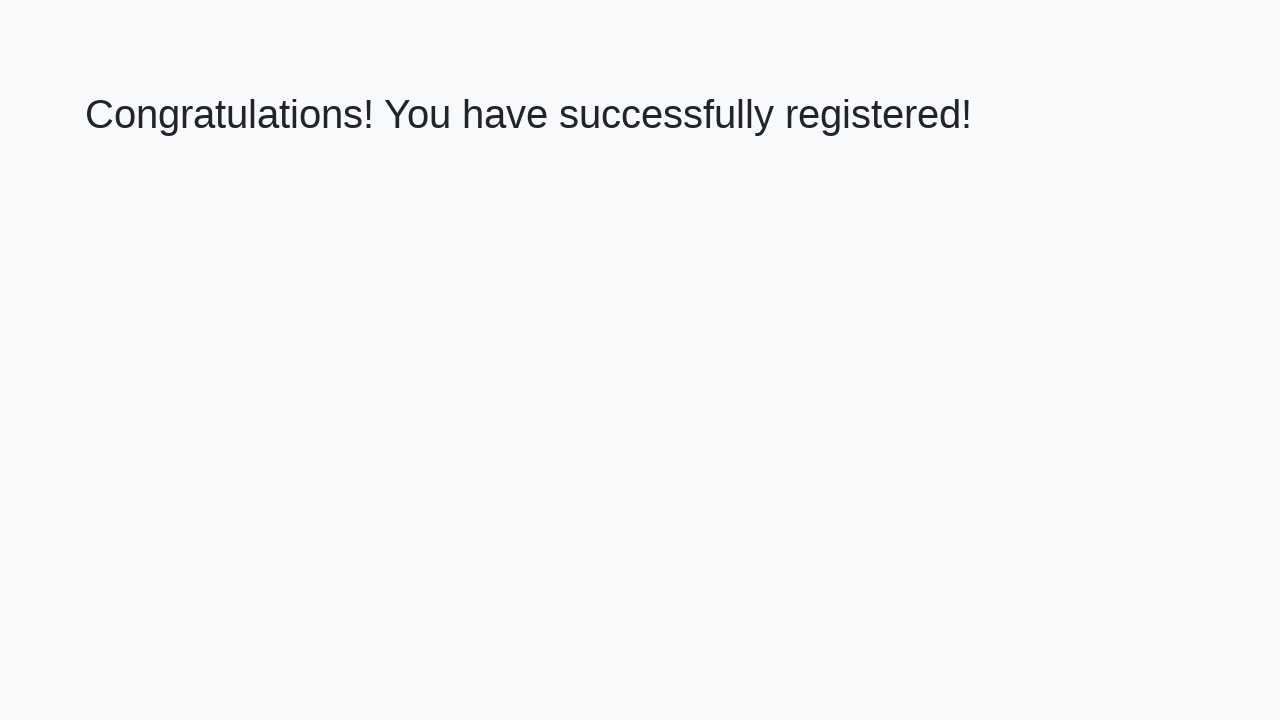